Tests a portfolio website by navigating to the page and verifying that the About section contains expected text content including "Computer Science", "Vietnam", and "George Mason University".

Starting URL: https://adentran.vercel.app/

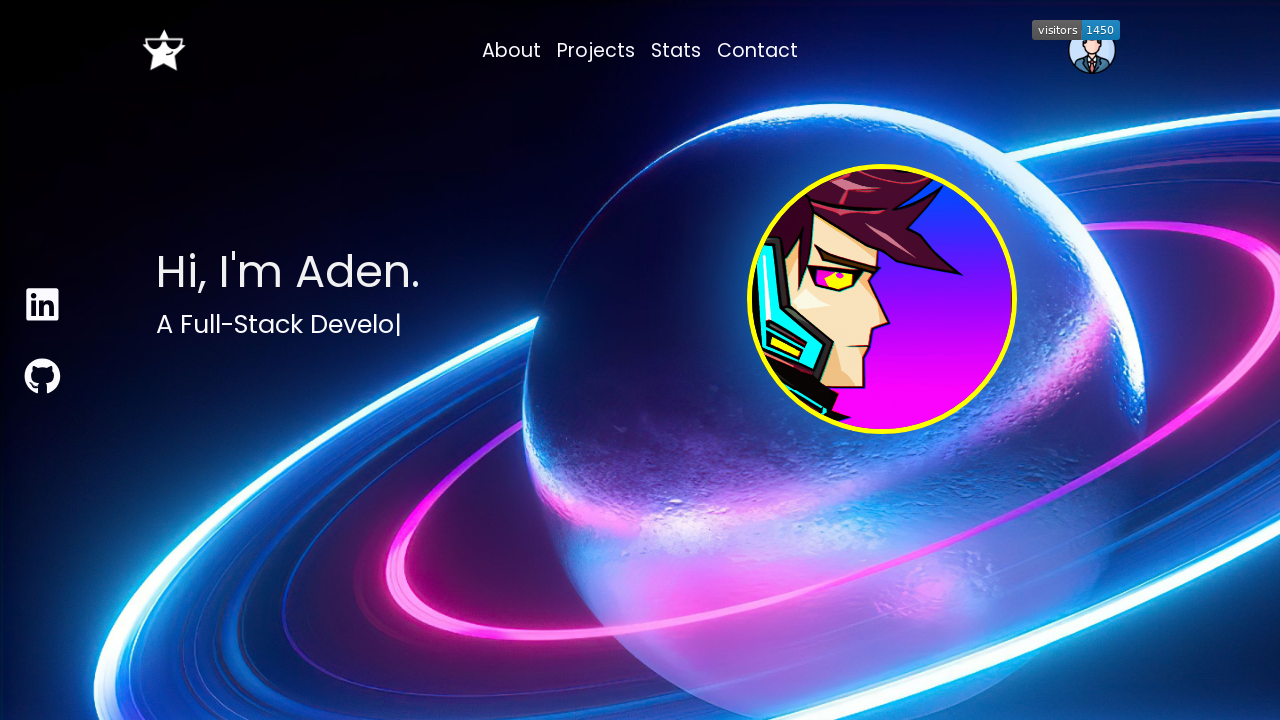

Navigated to portfolio website at https://adentran.vercel.app/
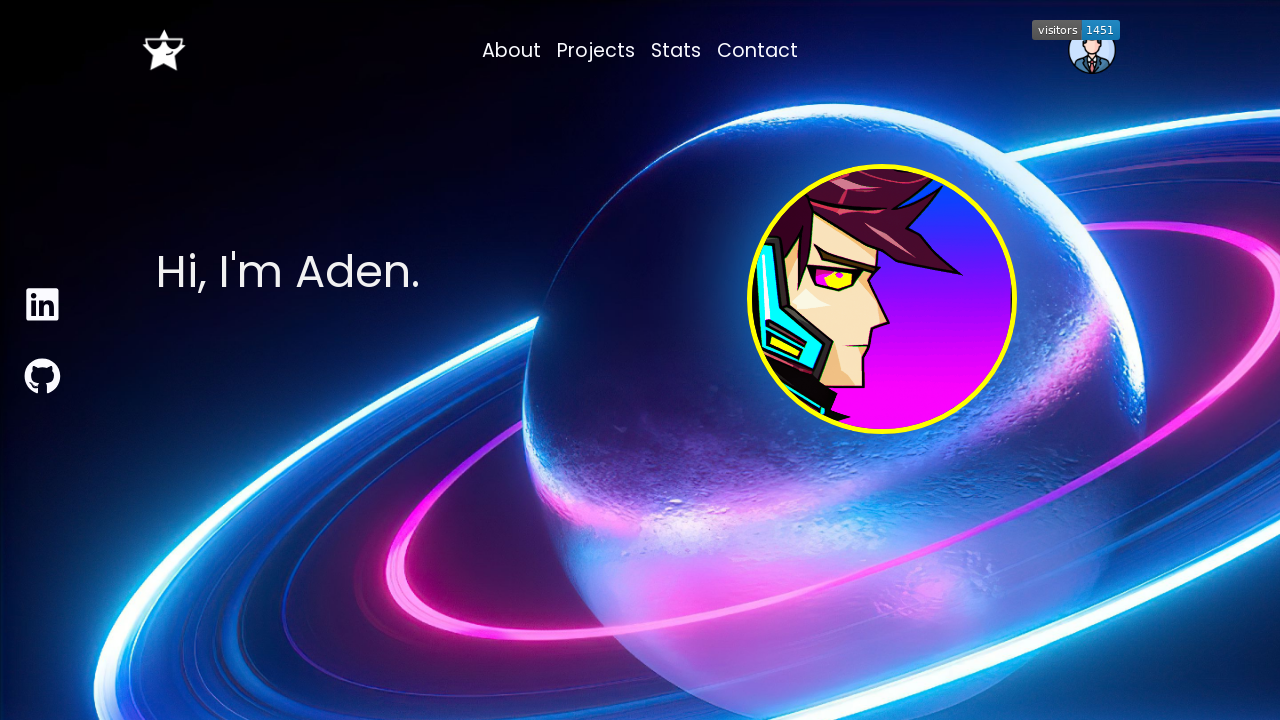

About section loaded successfully
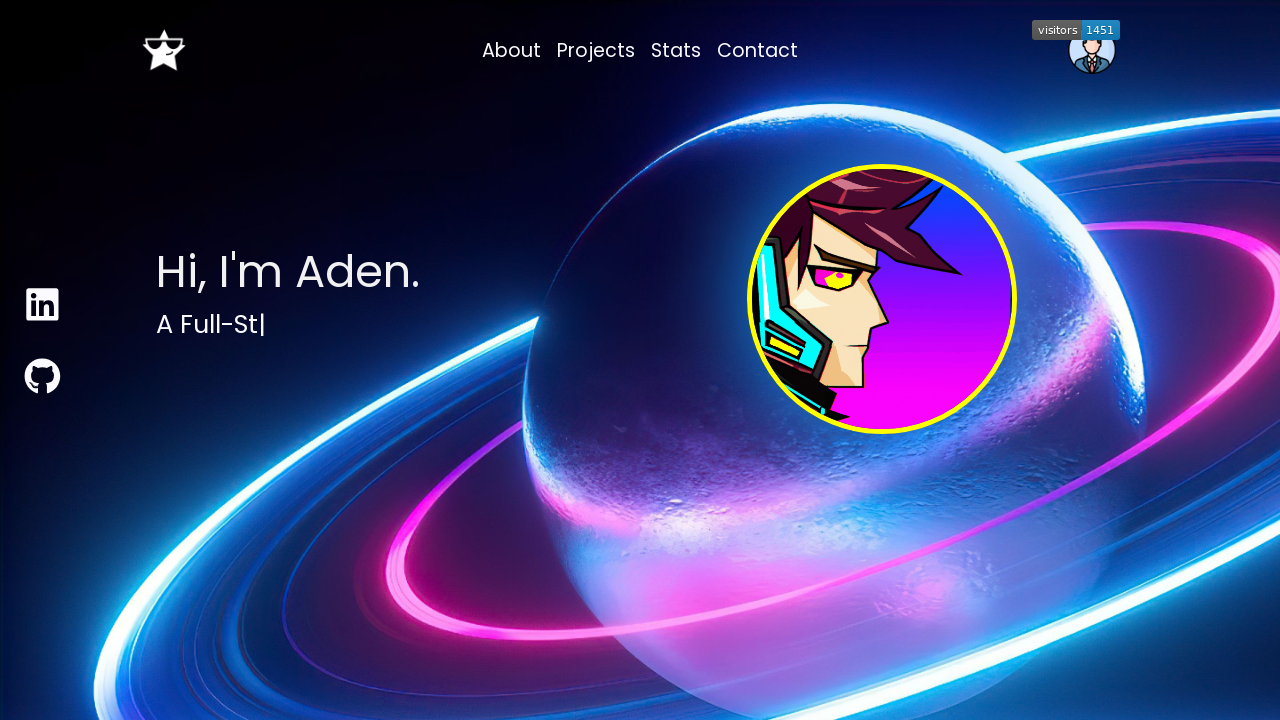

Retrieved about section text content
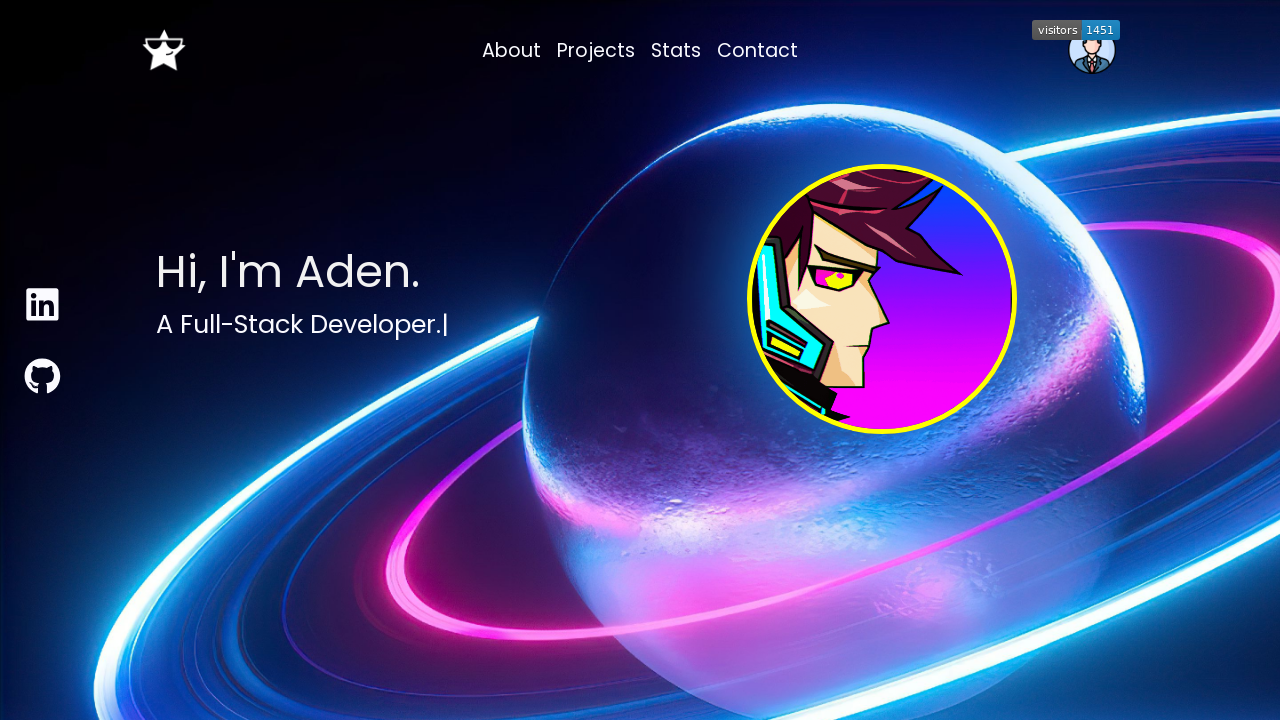

Verified about section contains 'Computer Science'
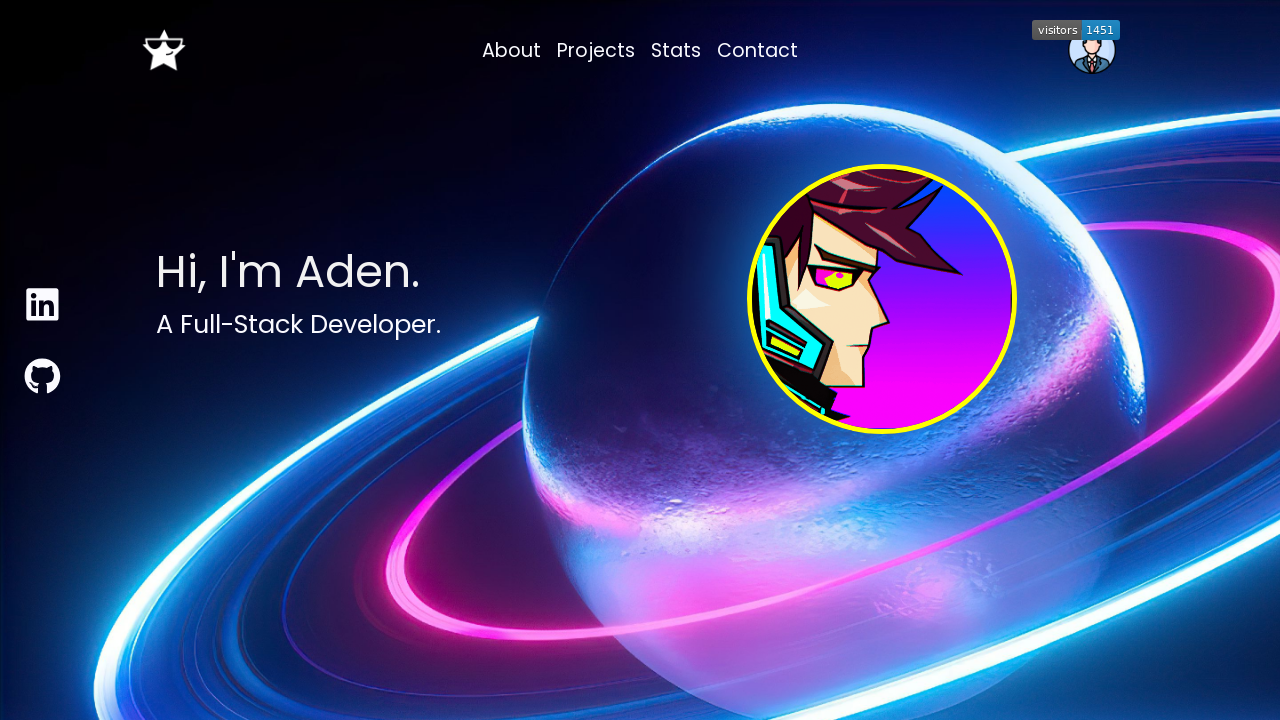

Verified about section contains 'Vietnam'
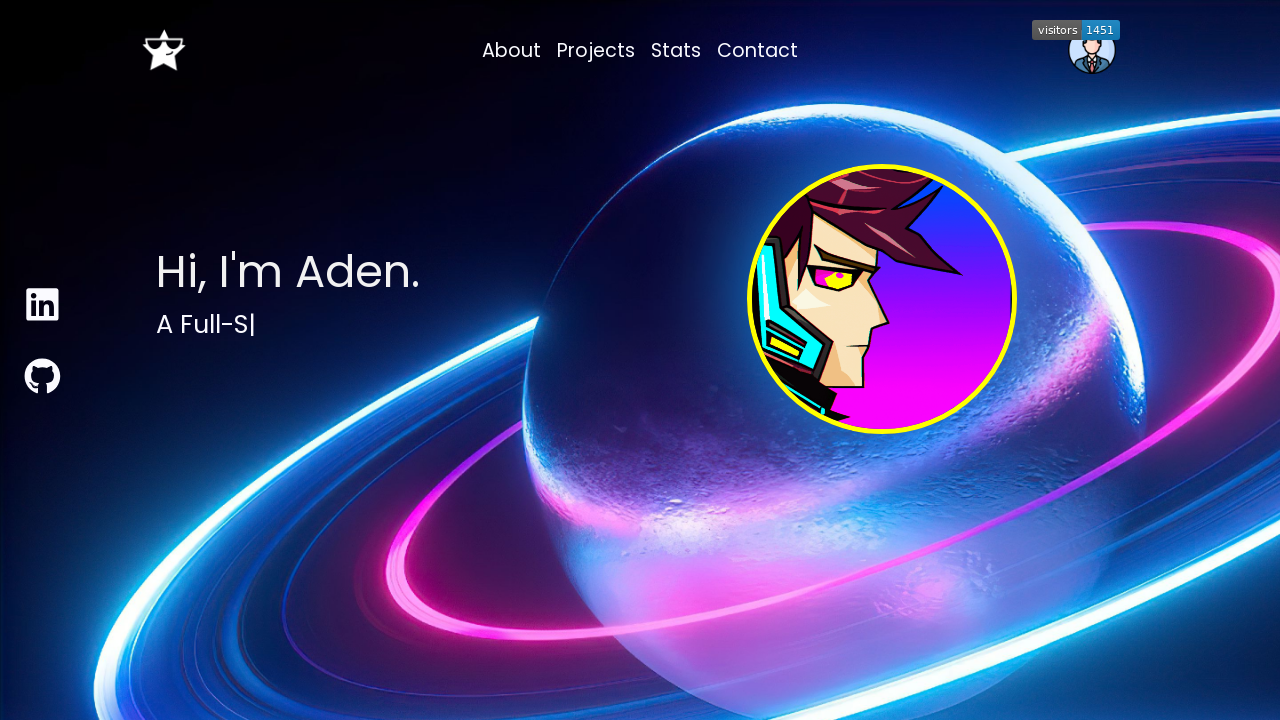

Verified about section contains 'George Mason University'
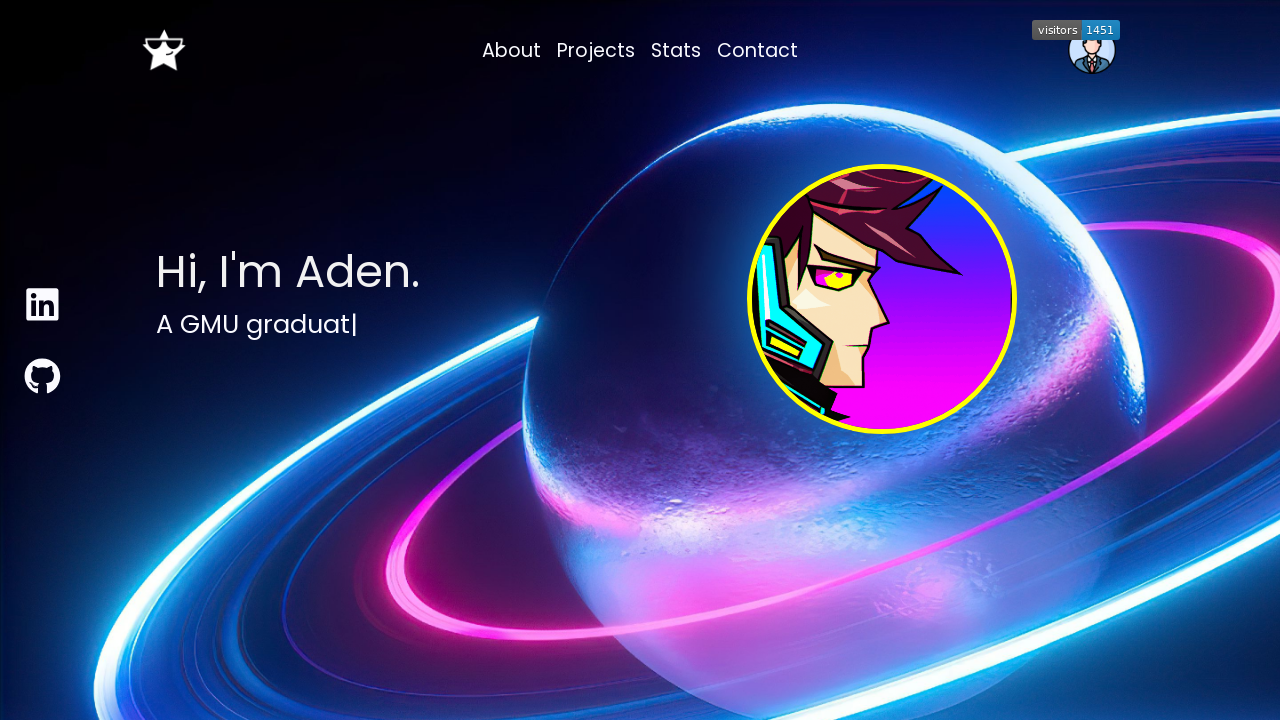

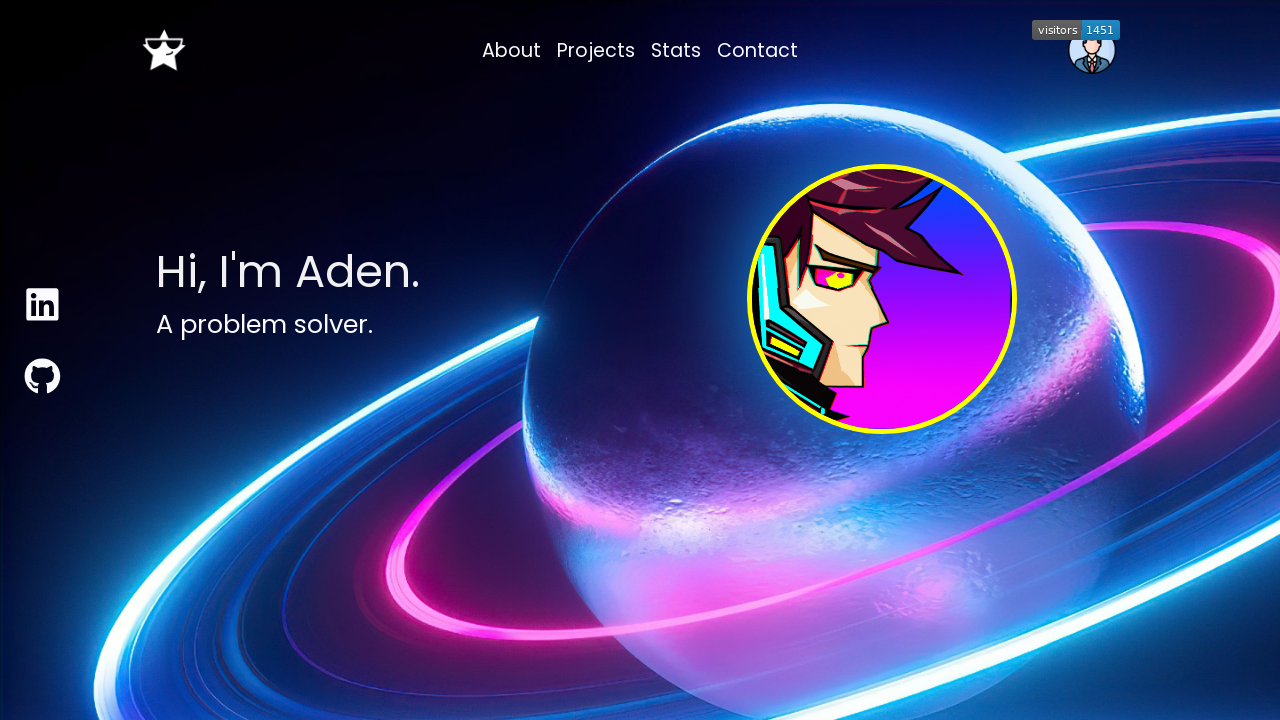